Negative test that fills the form with missing required phone number field and verifies the form validation prevents submission (no results modal appears).

Starting URL: https://demoqa.com/automation-practice-form

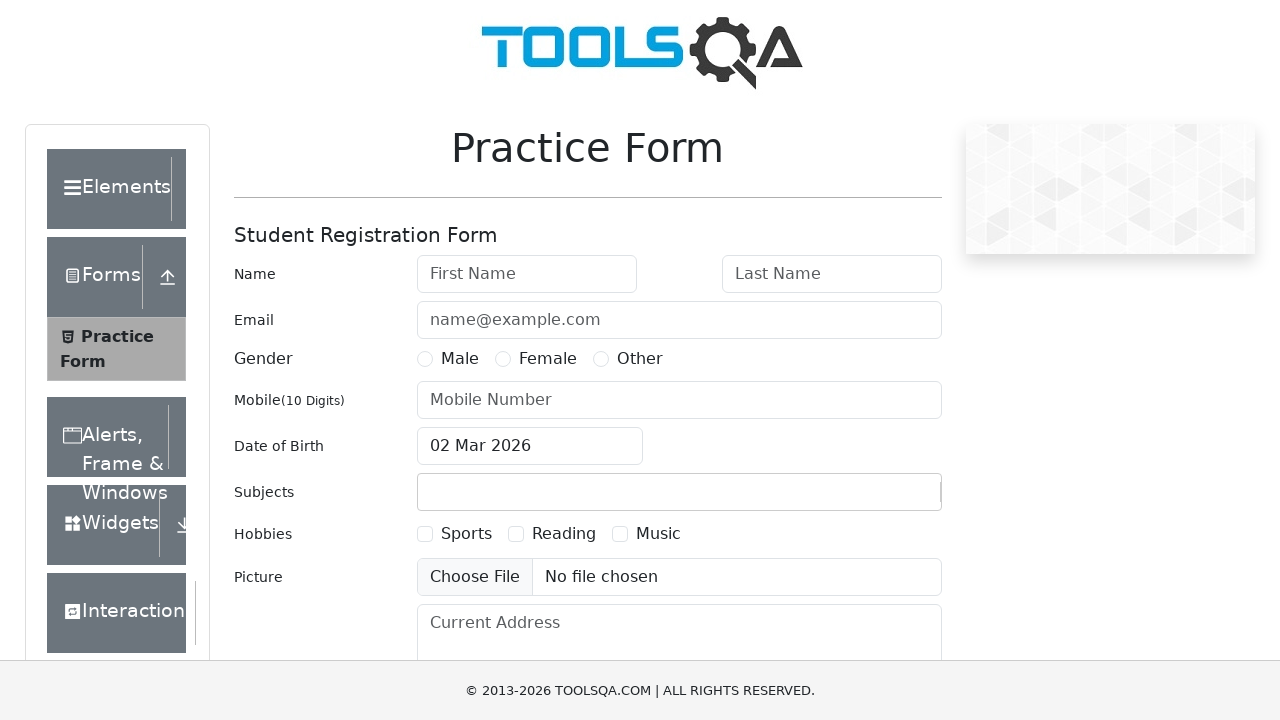

Filled first name field with 'Olga' on #firstName
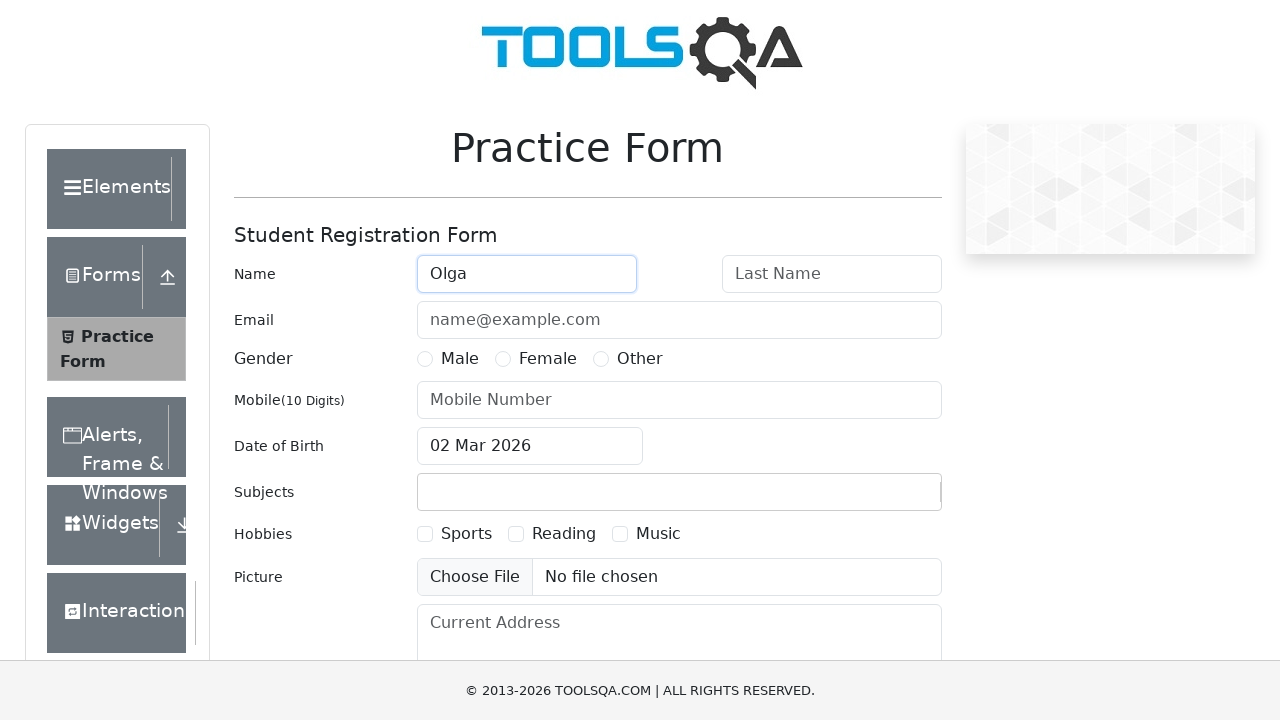

Filled last name field with 'Palushina' on #lastName
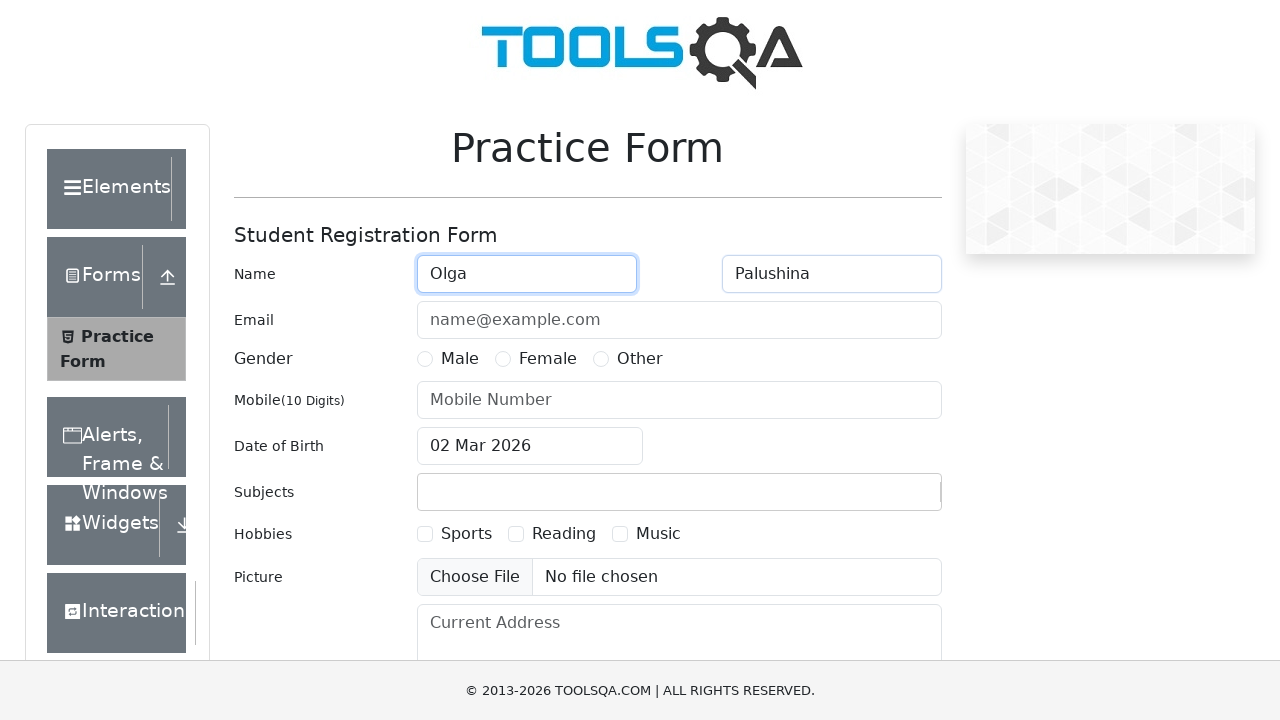

Selected Female gender option at (548, 359) on label[for='gender-radio-2']
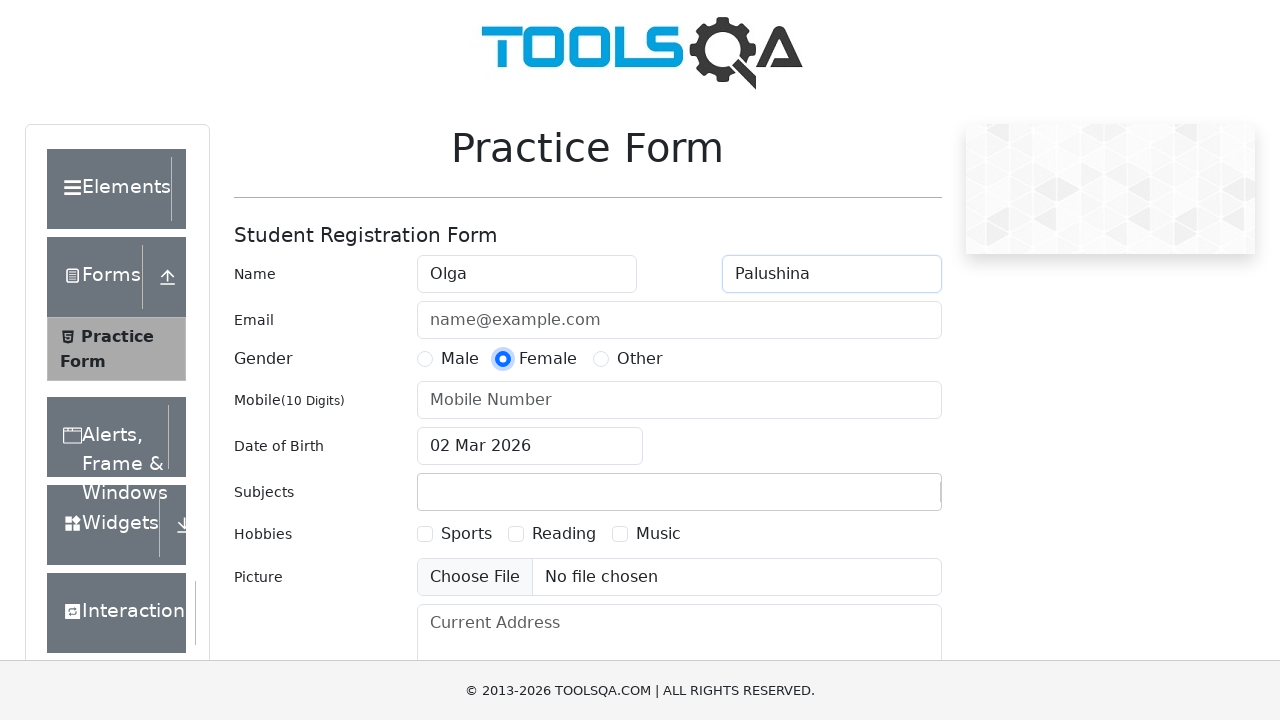

Left phone number field empty (required field) on #userNumber
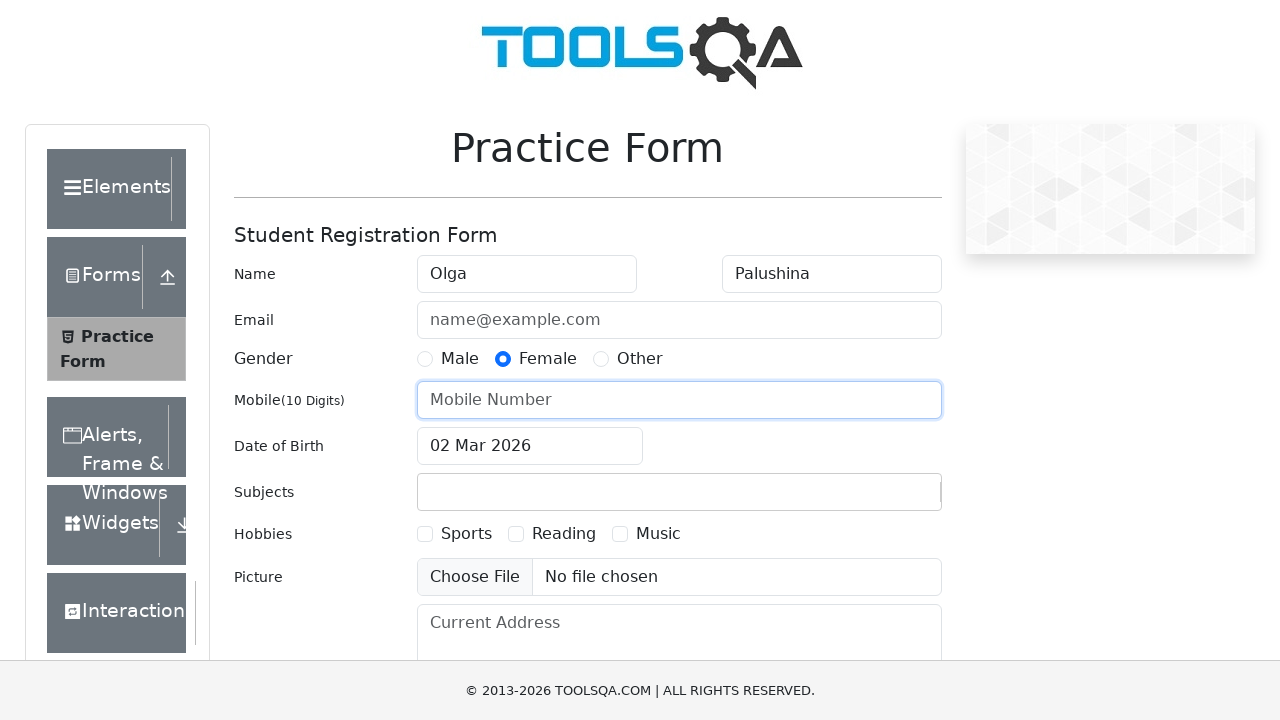

Clicked submit button to attempt form submission at (885, 499) on #submit
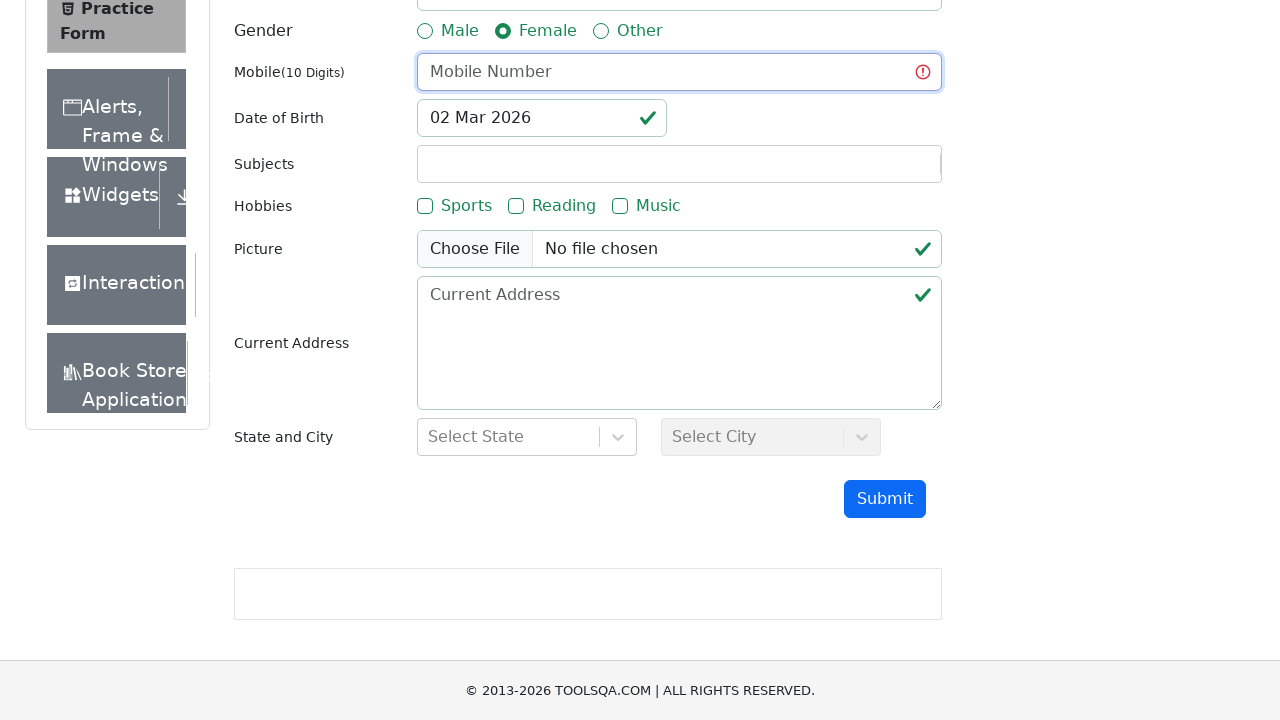

Waited 1 second for potential modal to appear
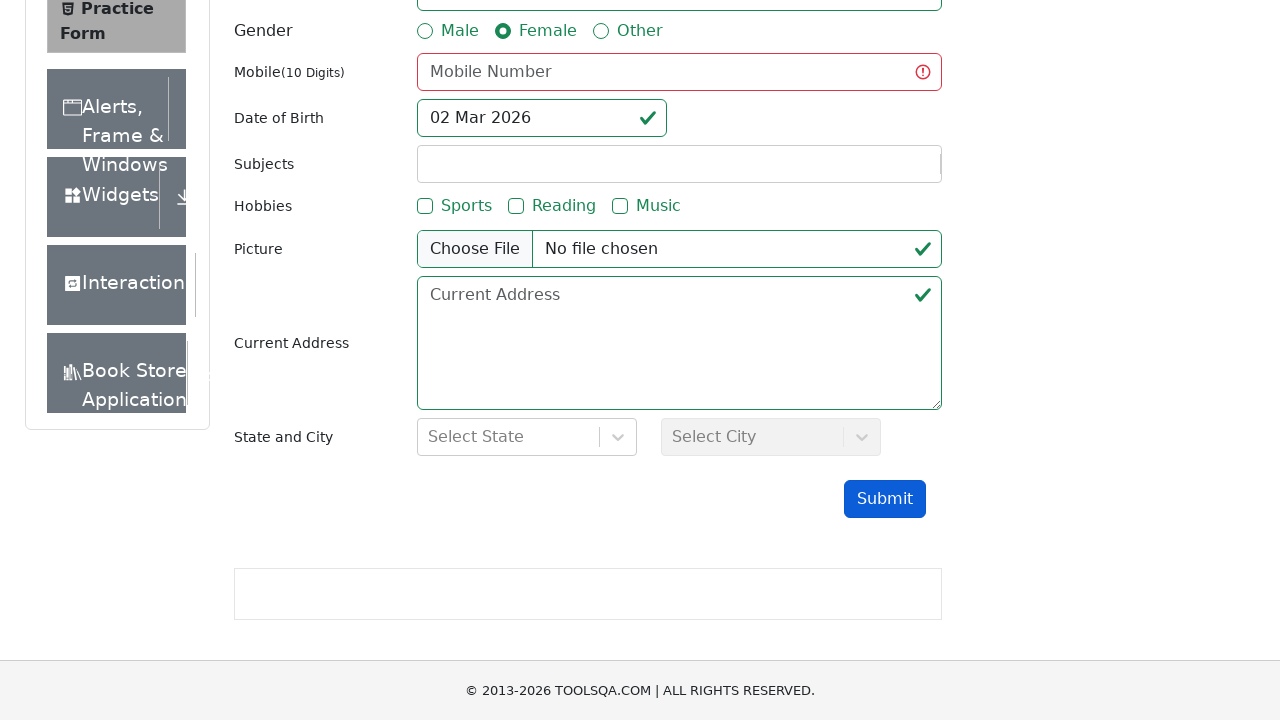

Verified that results modal does NOT appear - form validation prevented submission as expected
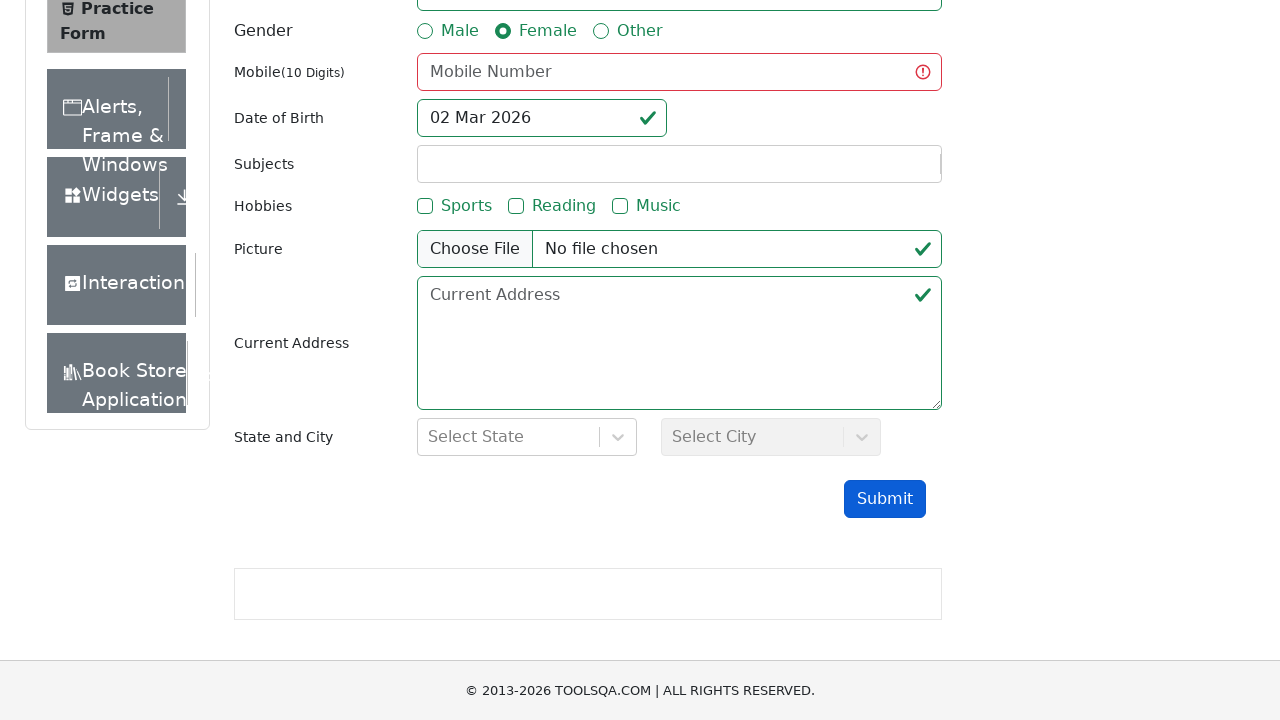

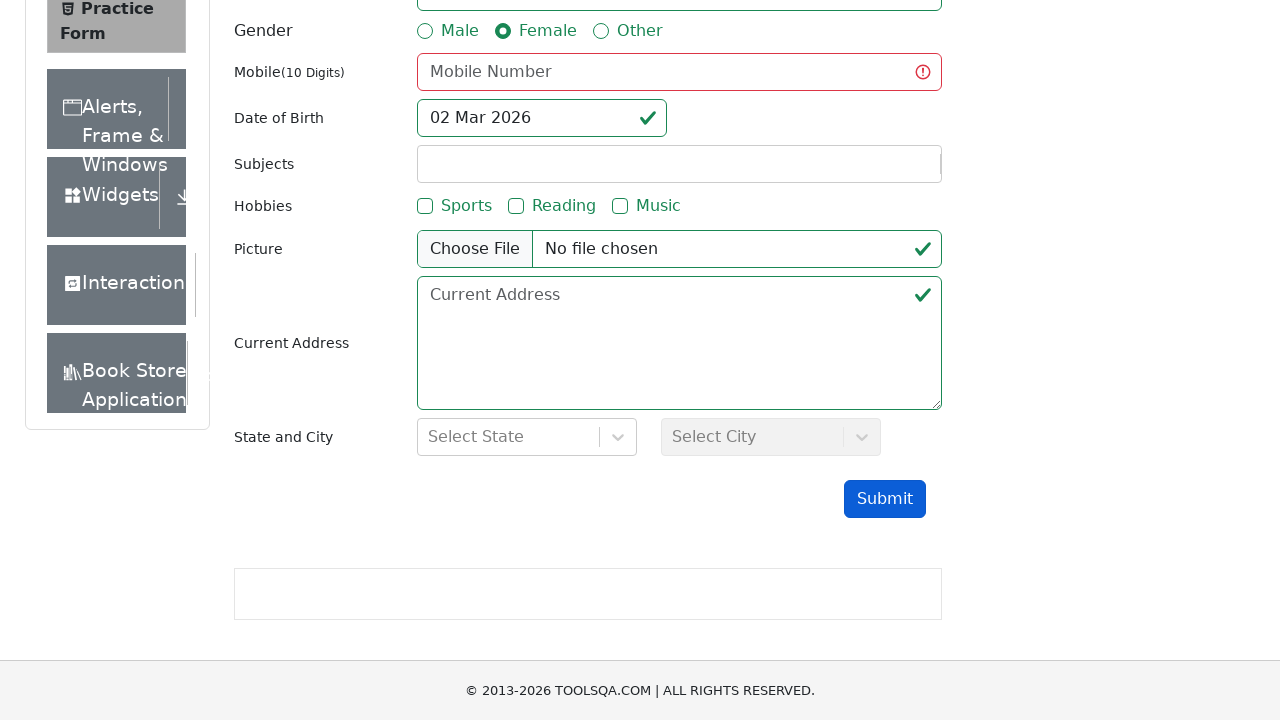